Tests the menu navigation on Belavia website by hovering over menu items and their submenus to verify they are interactive.

Starting URL: https://belavia.by/menu#

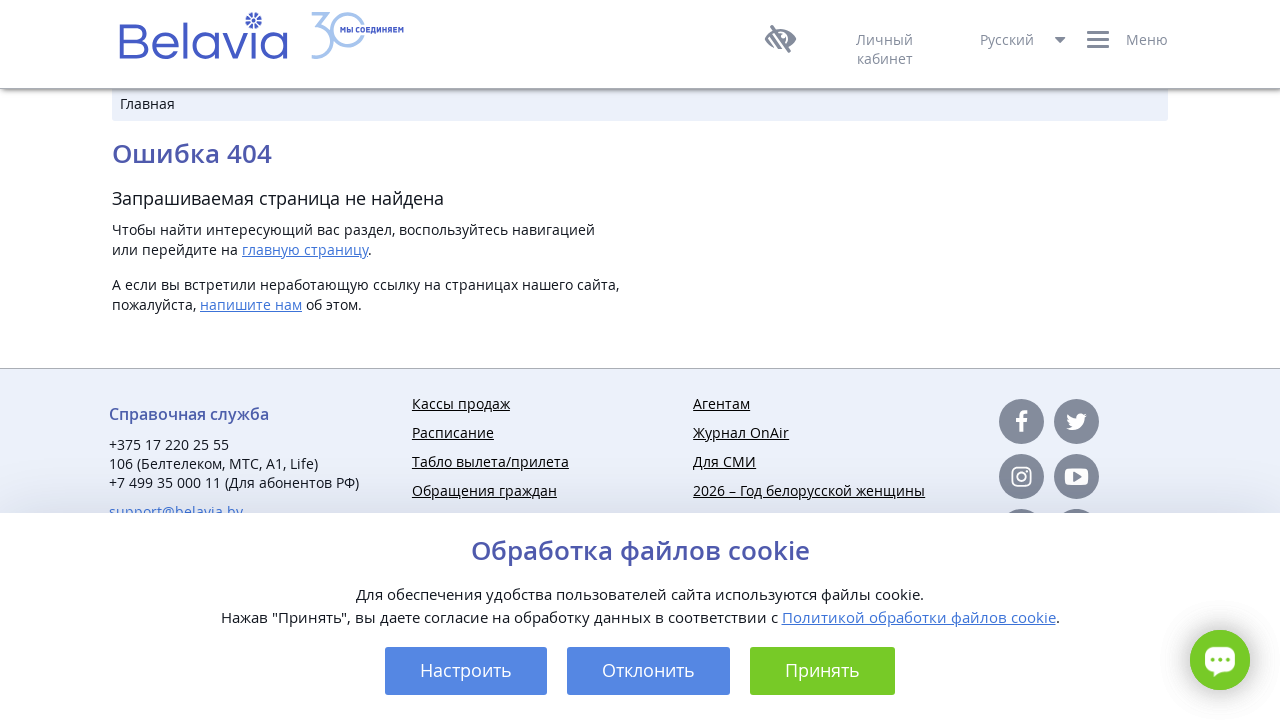

Located all menu items from .menu-list
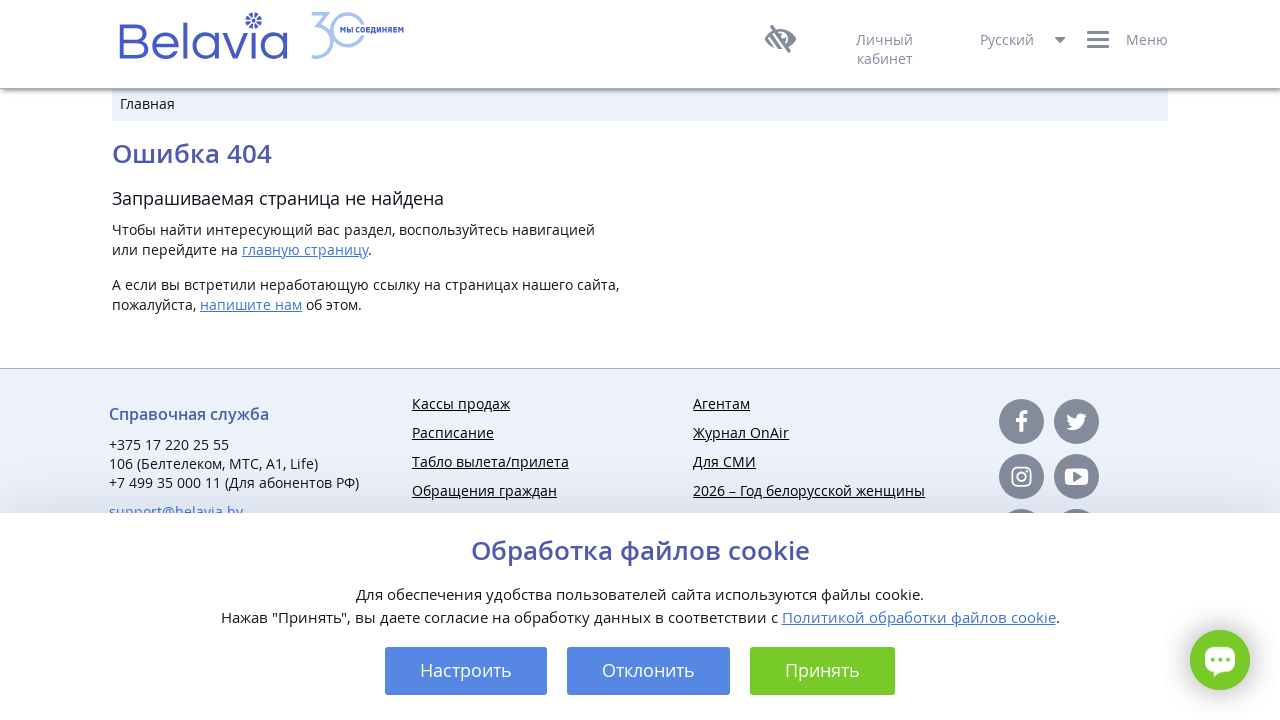

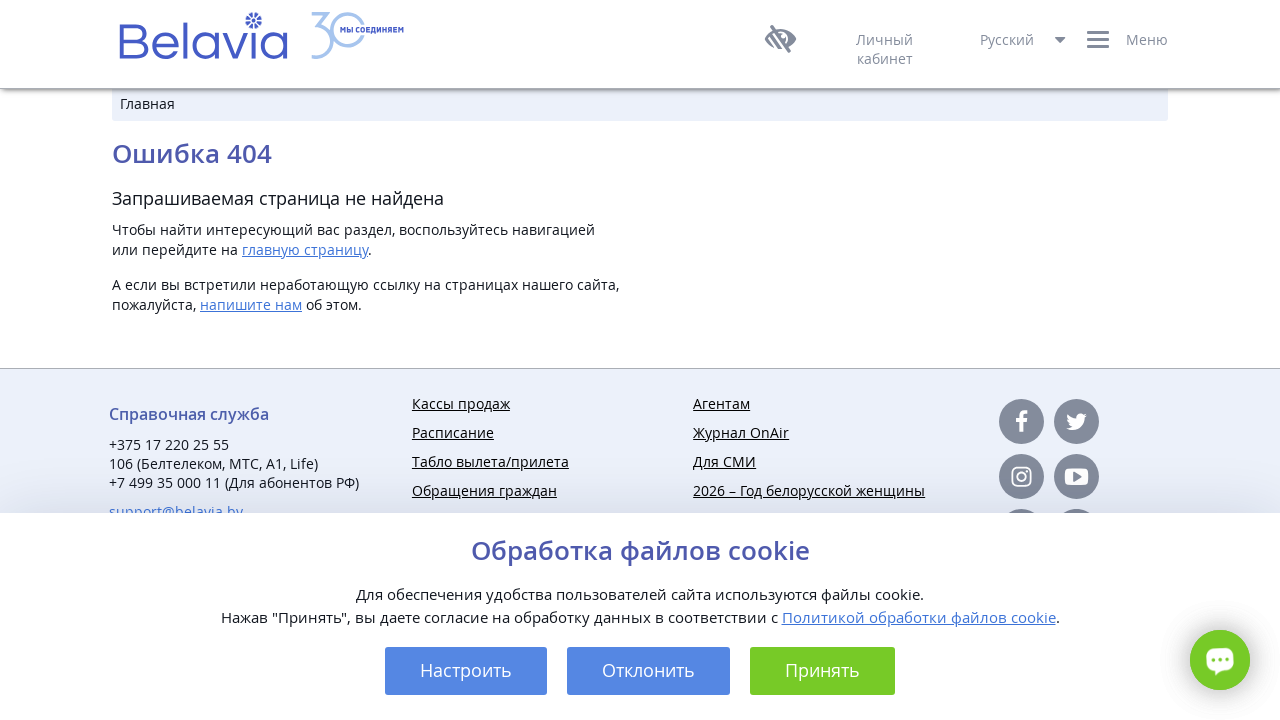